Tests the Python.org search functionality by entering "variable" as a search query and clicking the submit button (positive test case)

Starting URL: https://www.python.org

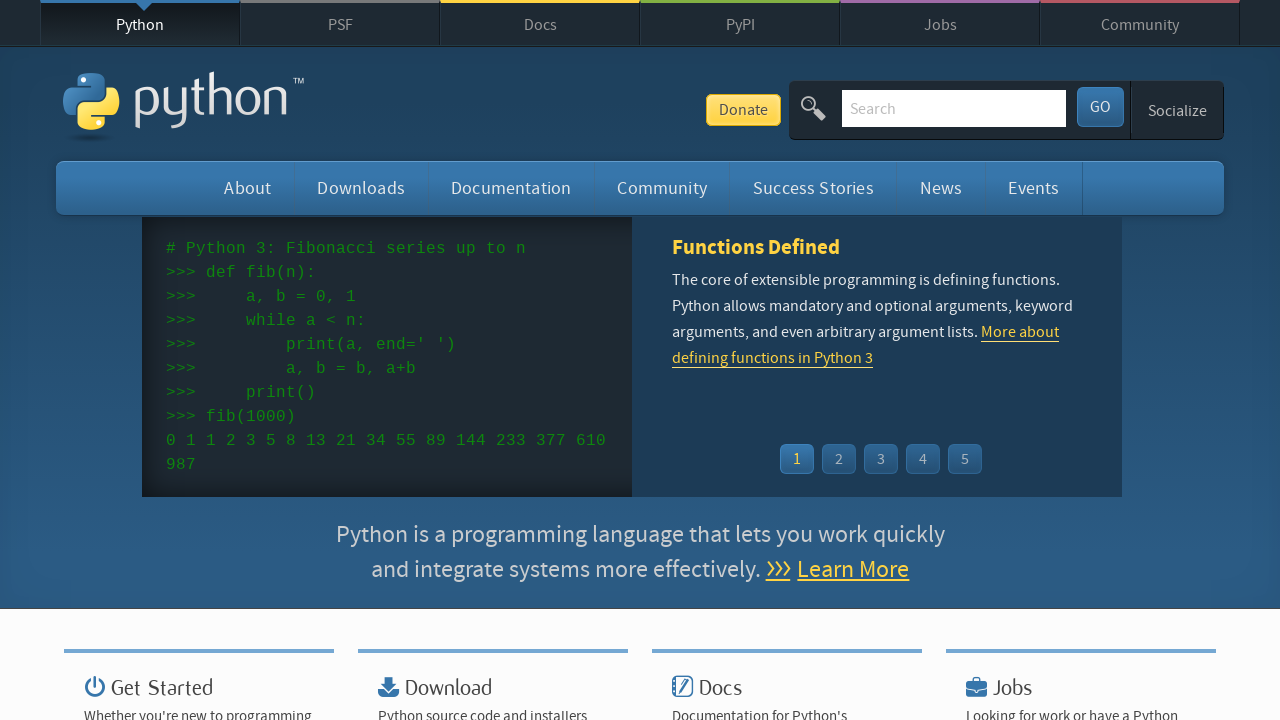

Filled search box with 'variable' query on input[name='q']
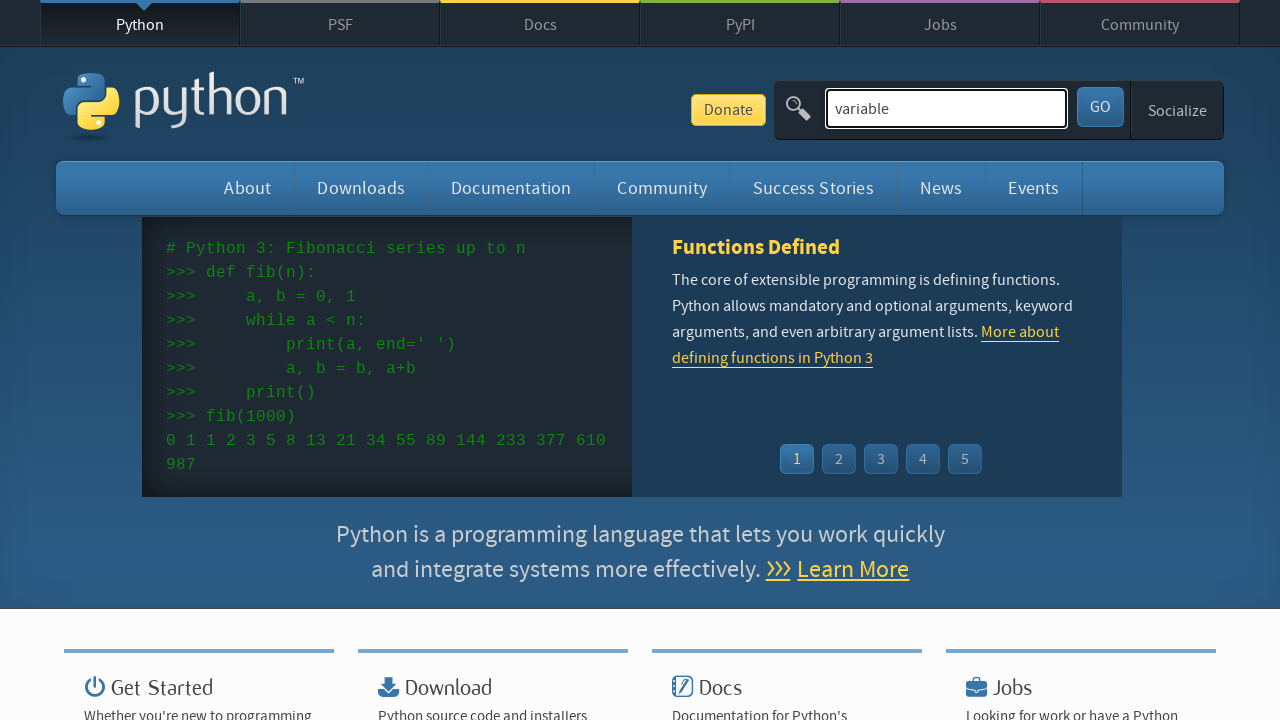

Clicked search submit button at (1100, 107) on #submit
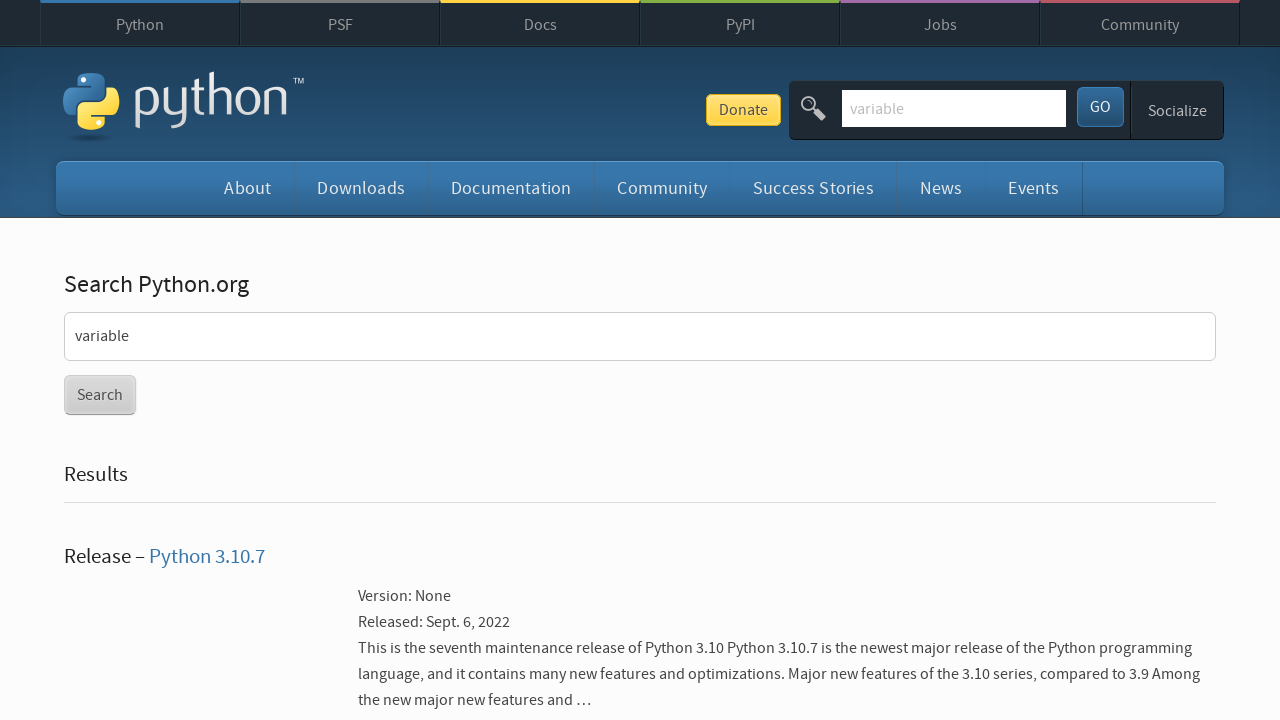

Search results page loaded successfully
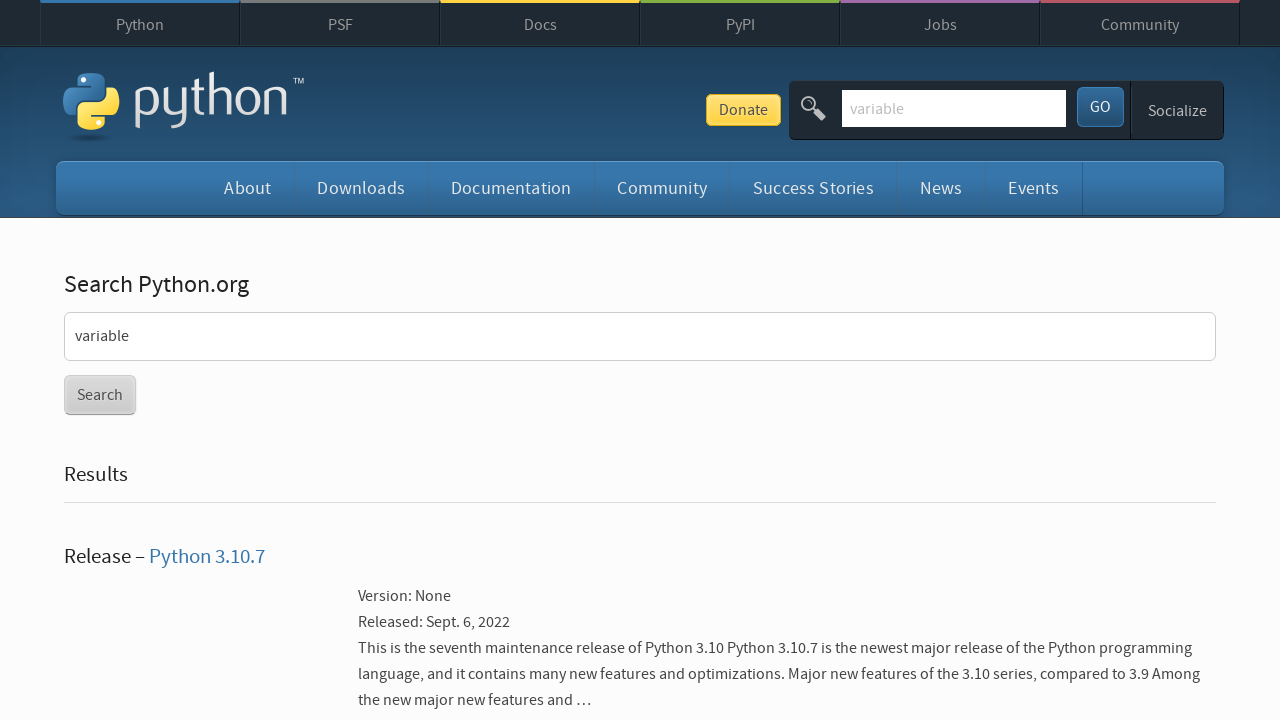

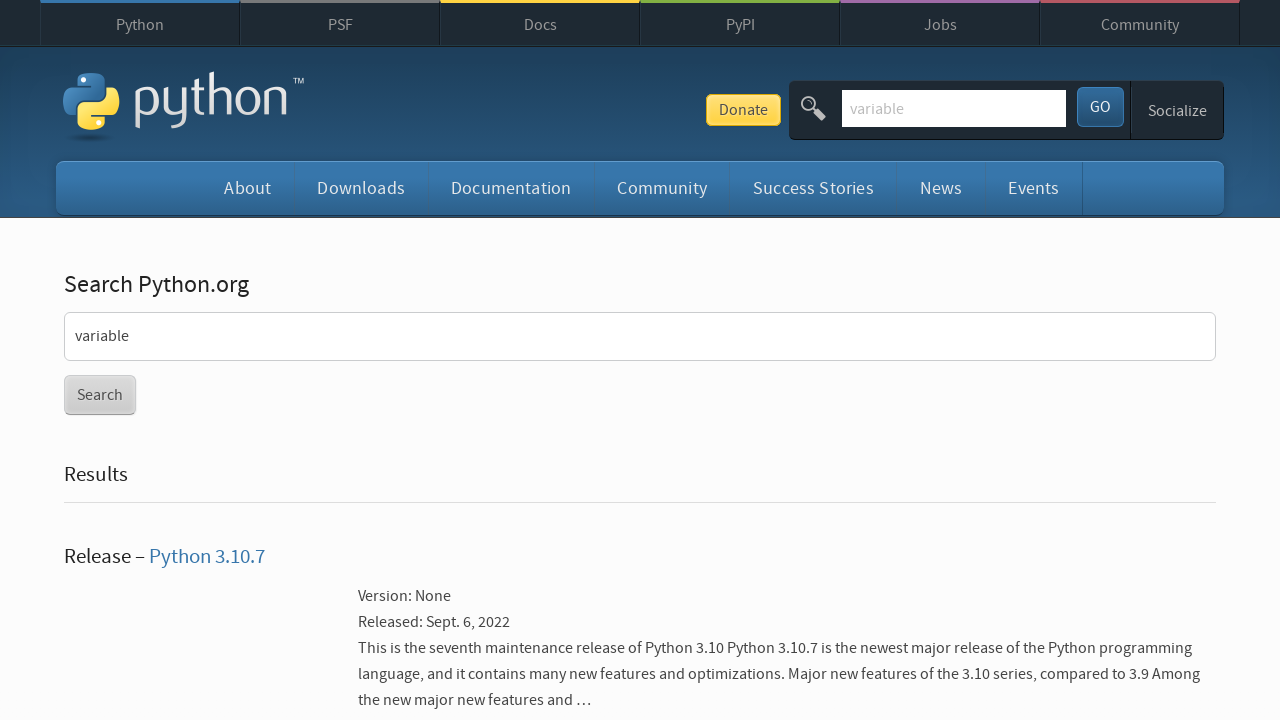